Verifies that the login page displays the correct 'Login' header text

Starting URL: https://opensource-demo.orangehrmlive.com/

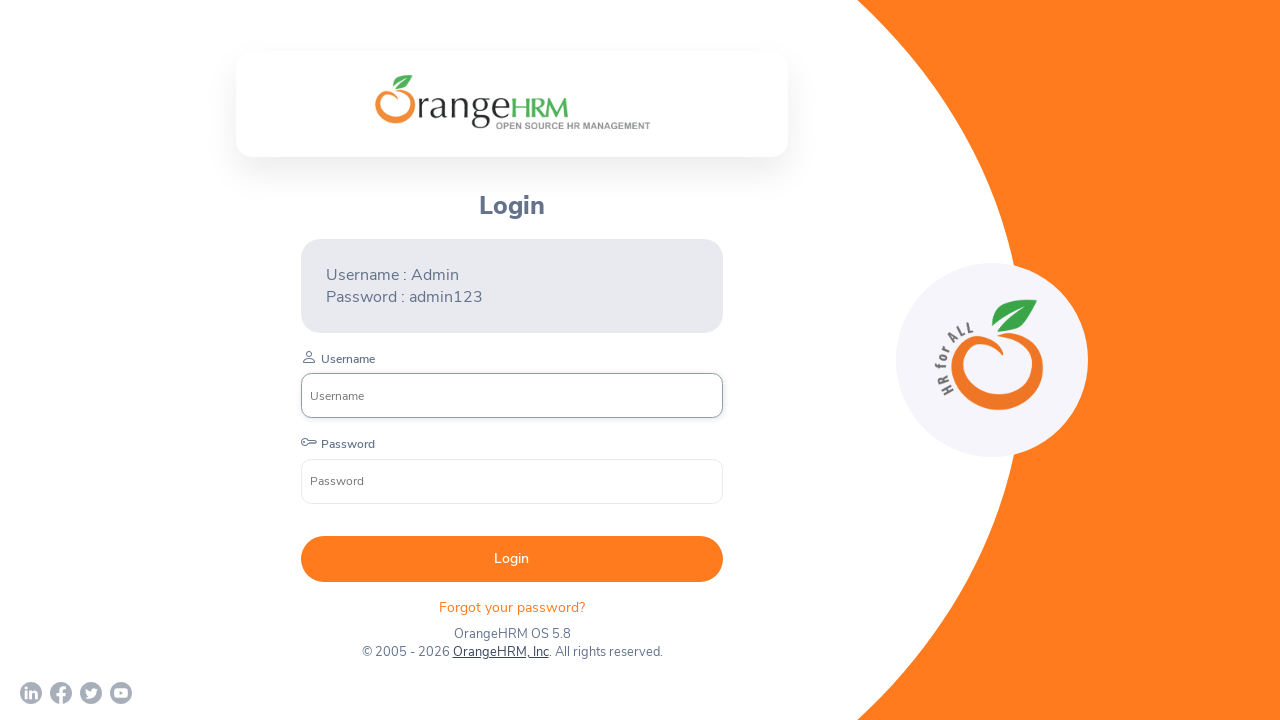

Navigated to OrangeHRM login page
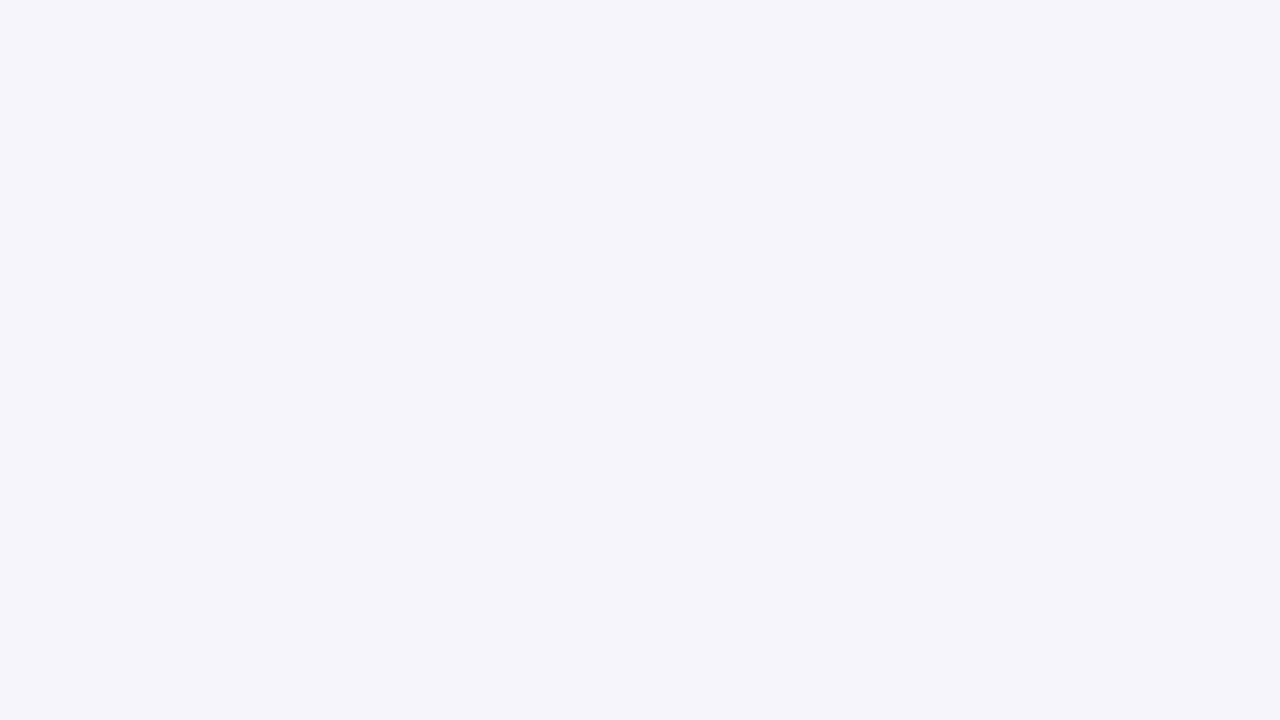

Login header element became visible
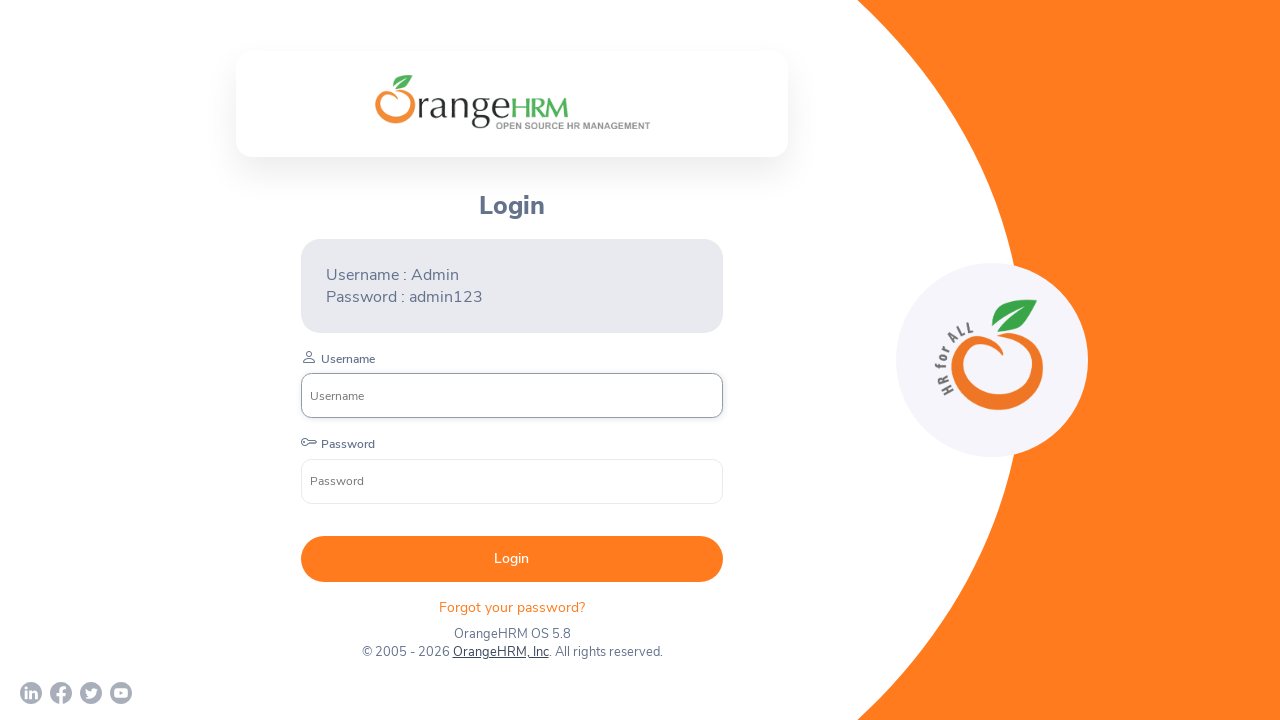

Retrieved header text content
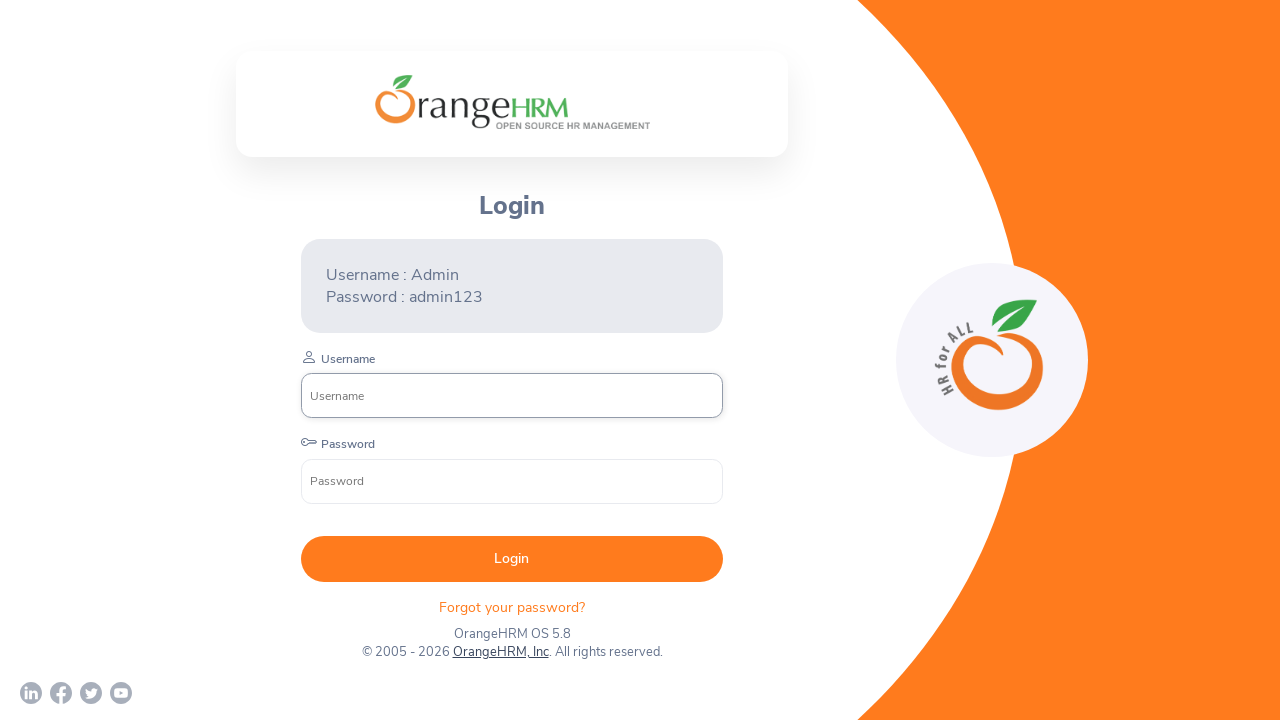

Verified header text equals 'Login'
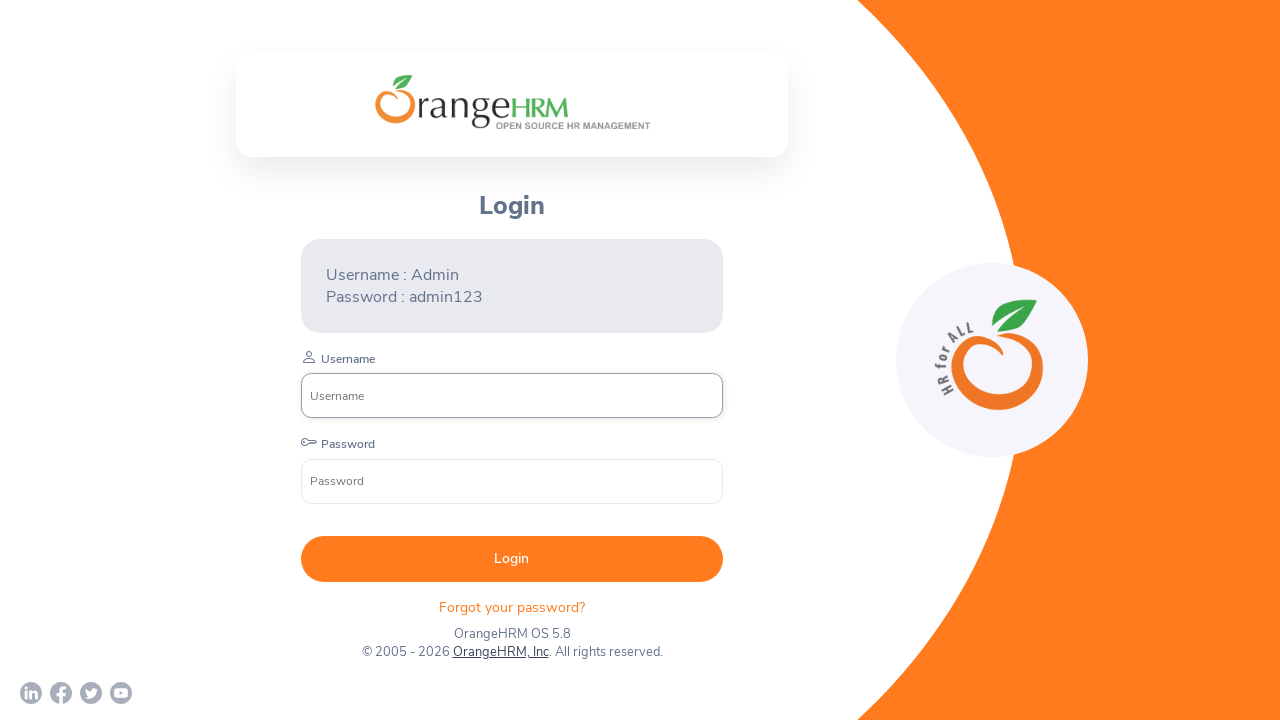

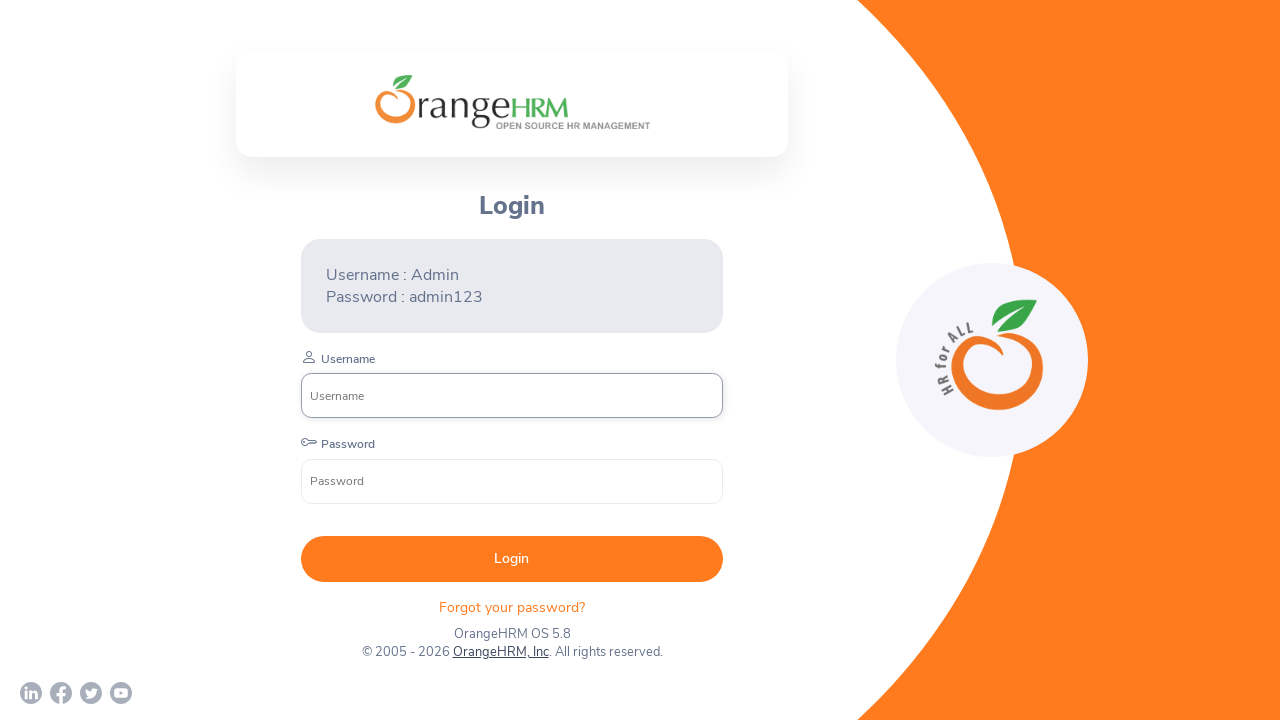